Tests that new todo items are appended to the bottom of the list and the item count is displayed correctly.

Starting URL: https://demo.playwright.dev/todomvc

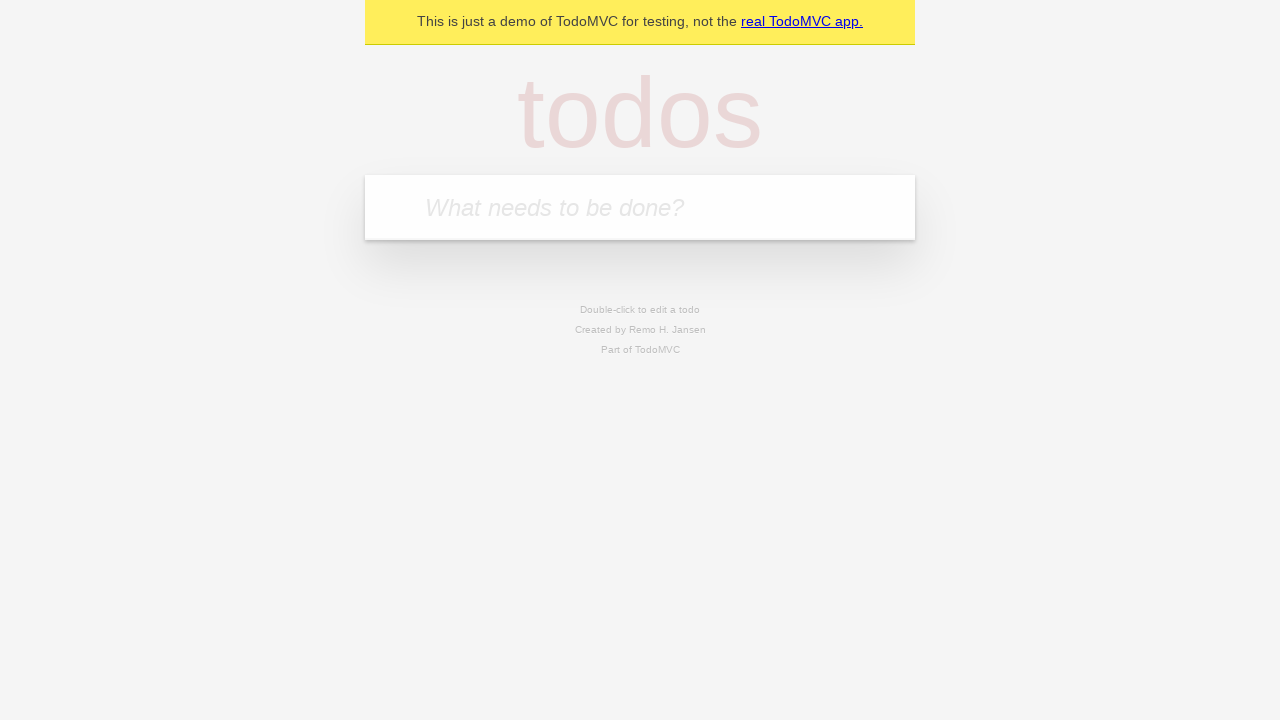

Filled todo input with 'buy some cheese' on internal:attr=[placeholder="What needs to be done?"i]
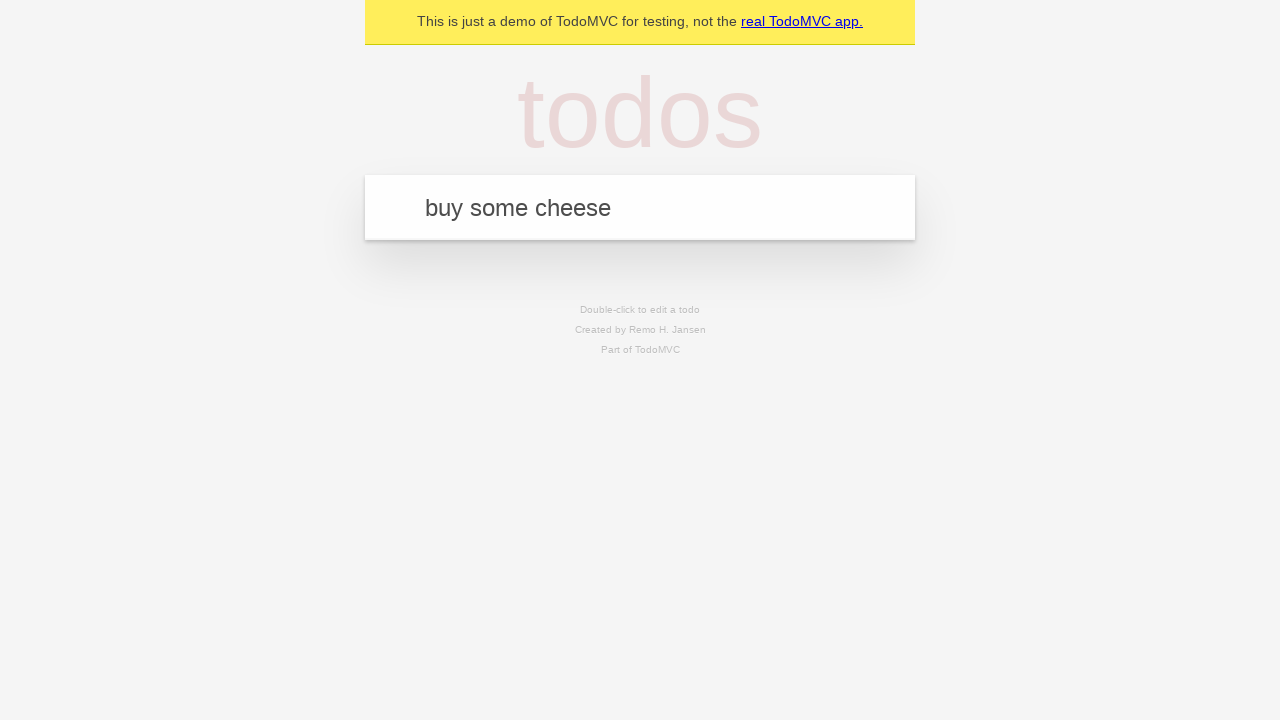

Pressed Enter to add first todo item on internal:attr=[placeholder="What needs to be done?"i]
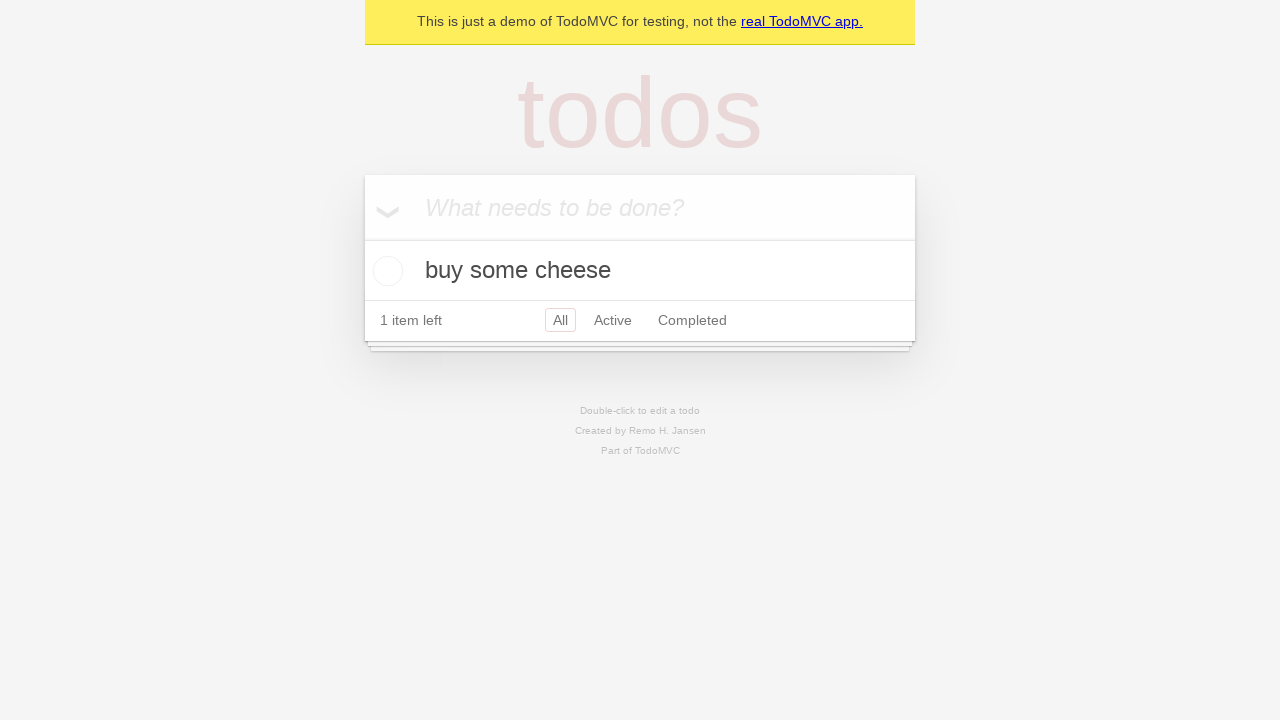

Filled todo input with 'feed the cat' on internal:attr=[placeholder="What needs to be done?"i]
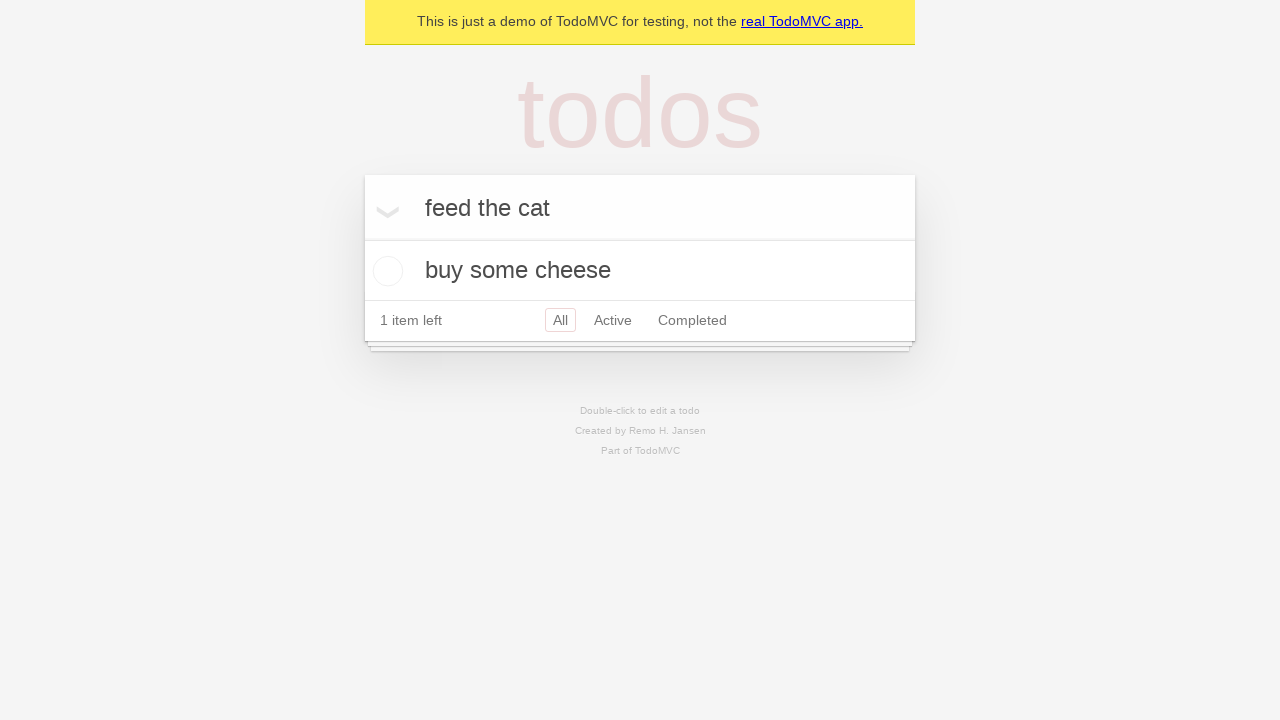

Pressed Enter to add second todo item on internal:attr=[placeholder="What needs to be done?"i]
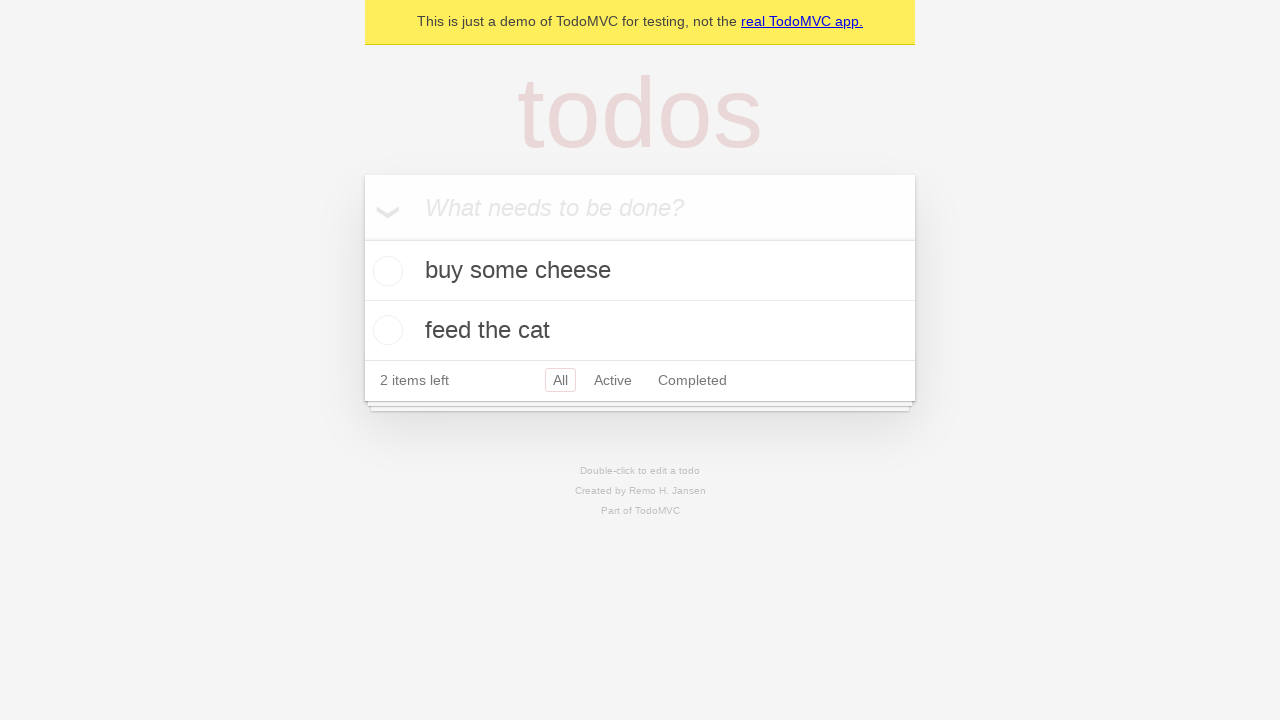

Filled todo input with 'book a doctors appointment' on internal:attr=[placeholder="What needs to be done?"i]
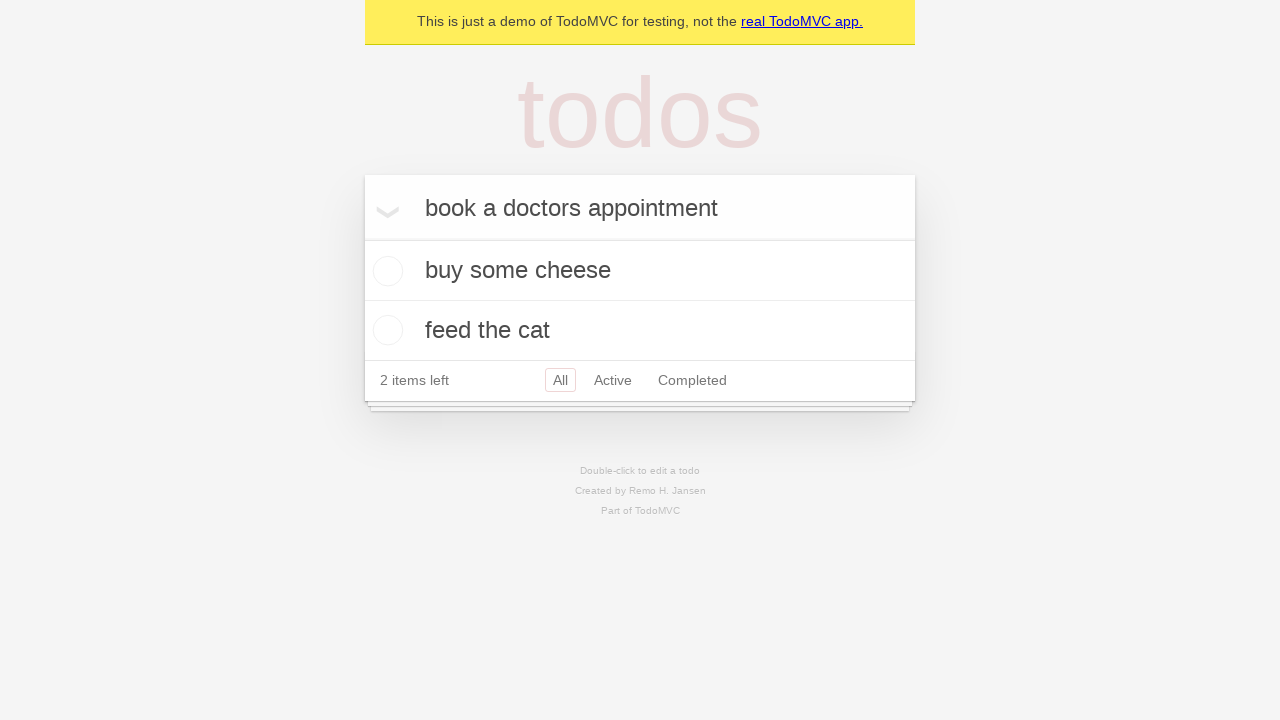

Pressed Enter to add third todo item on internal:attr=[placeholder="What needs to be done?"i]
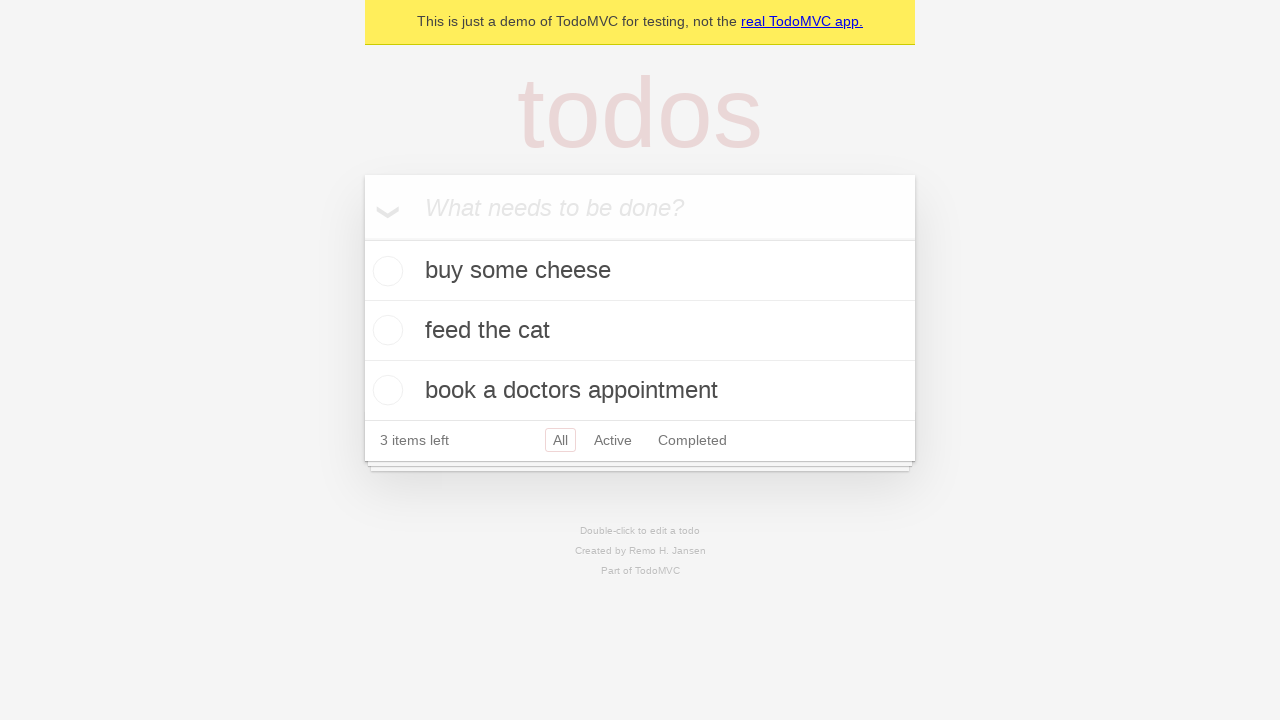

Todo count element appeared
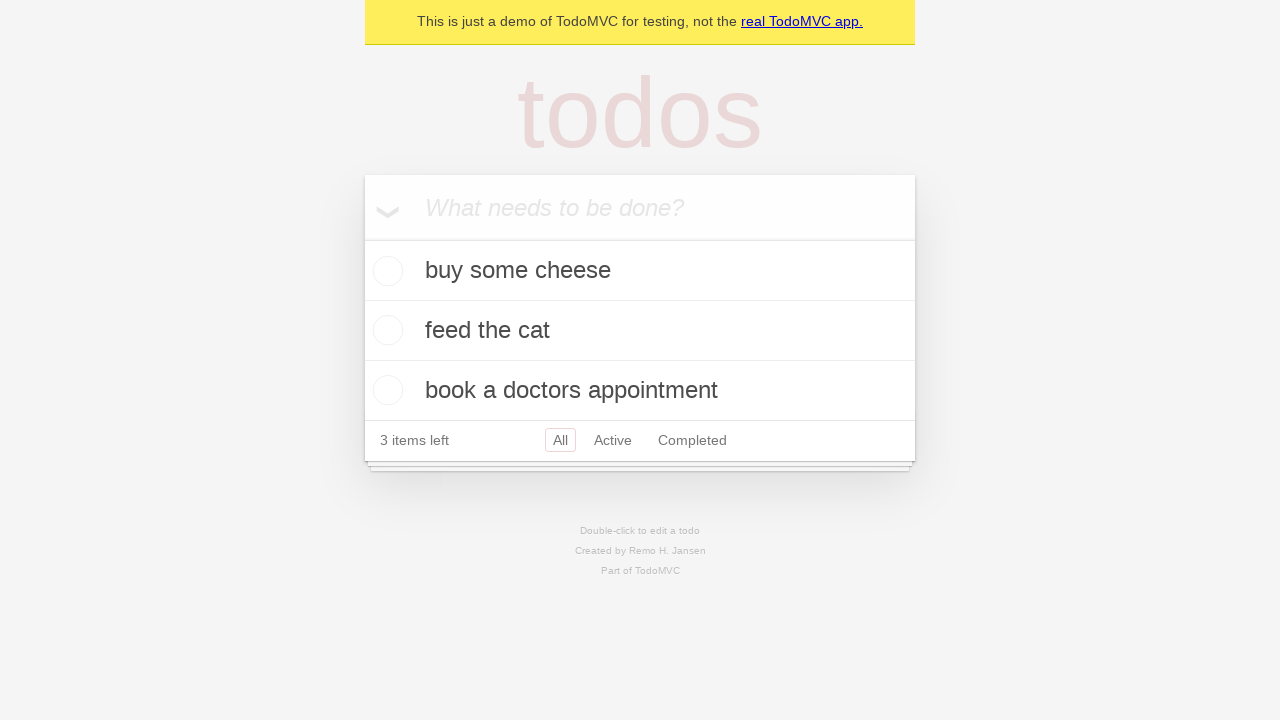

Third todo item element is visible in the list
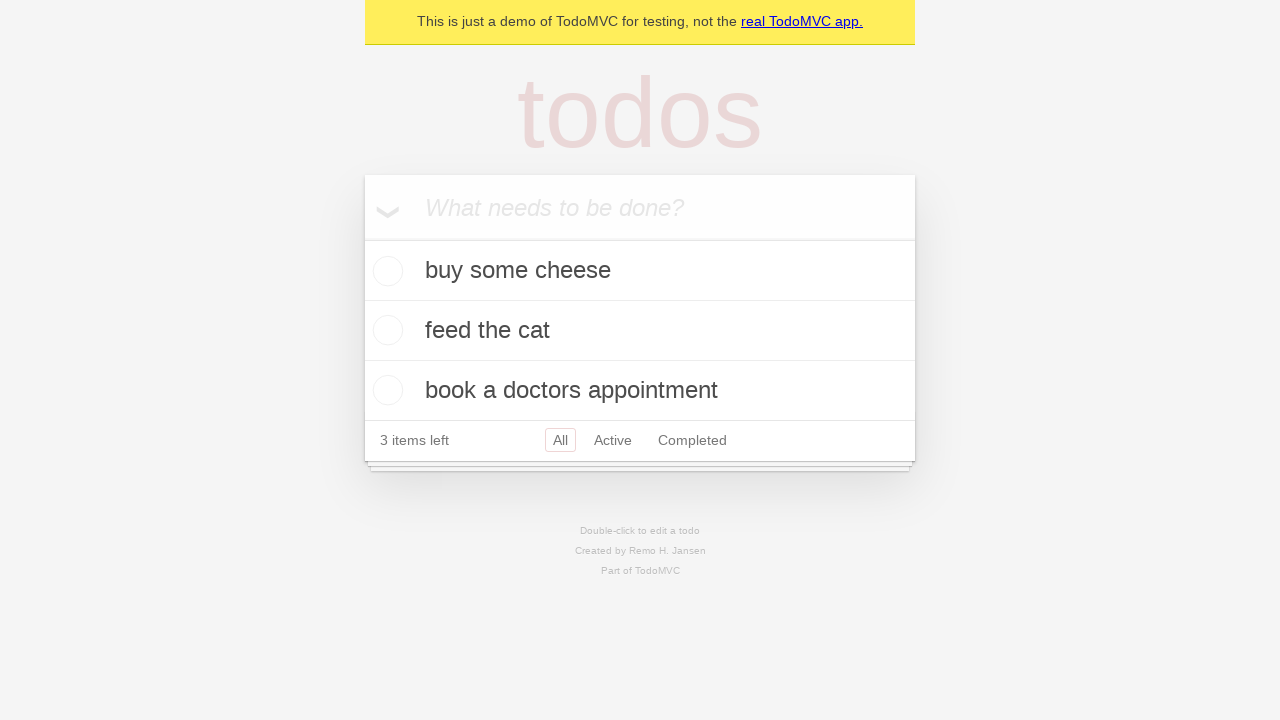

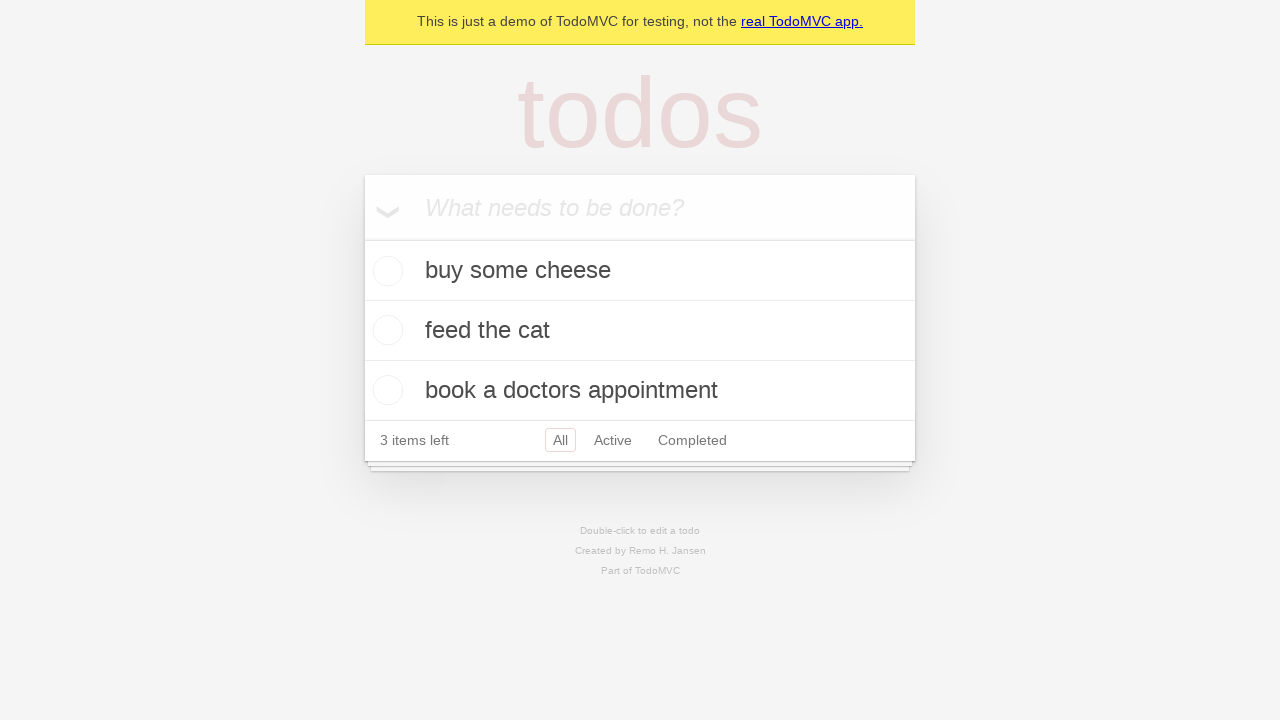